Tests confirmation alert functionality by clicking the confirm button and accepting the alert

Starting URL: https://demoqa.com/alerts

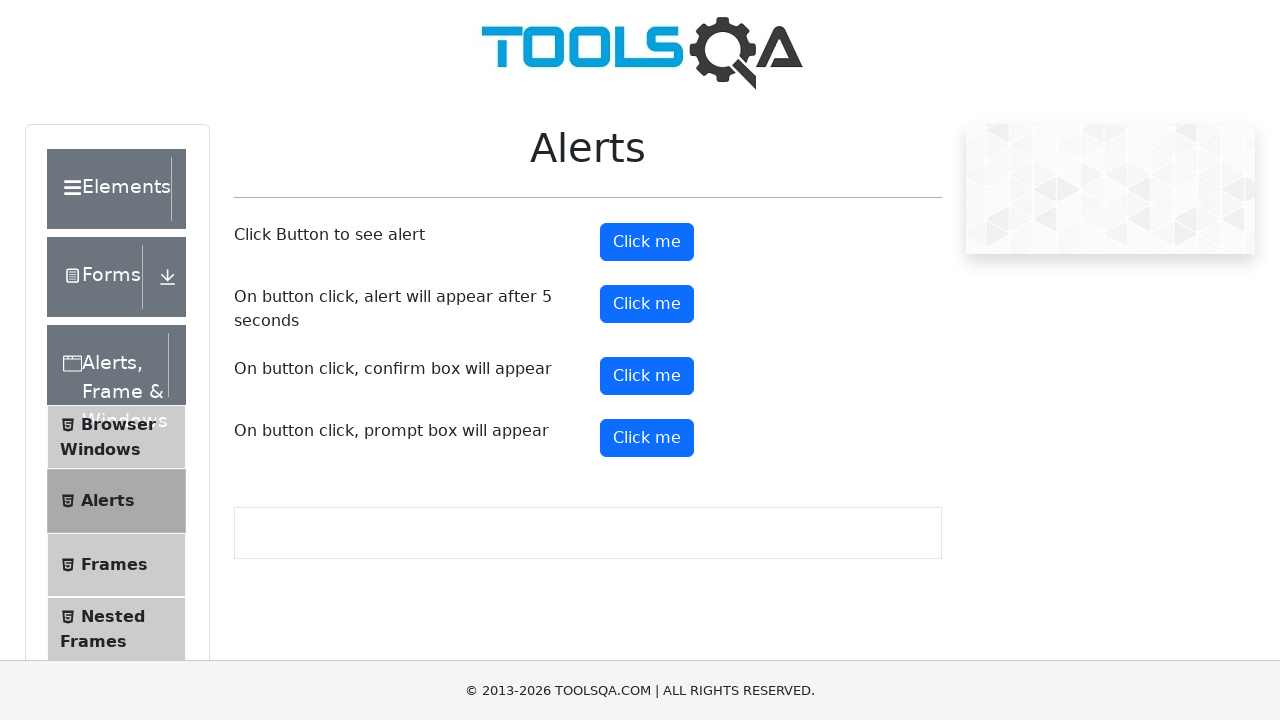

Clicked the confirm button to trigger alert at (647, 376) on #confirmButton
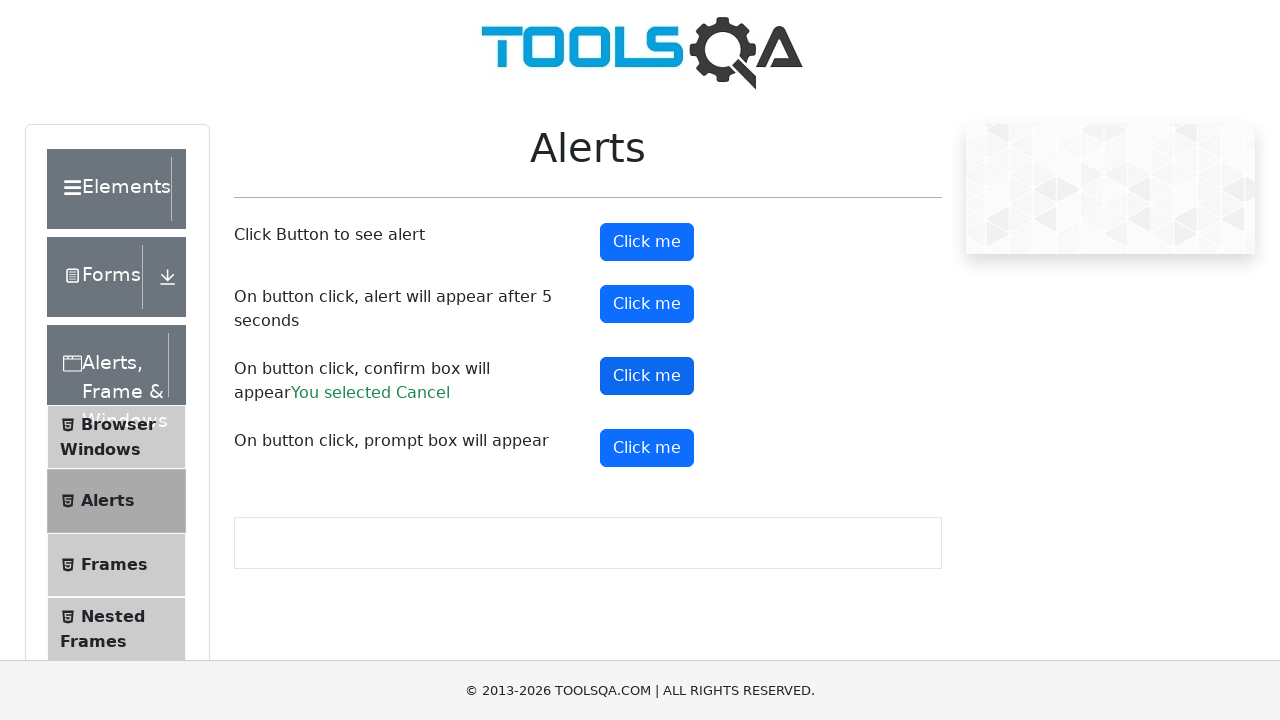

Set up dialog handler to accept confirmation alert
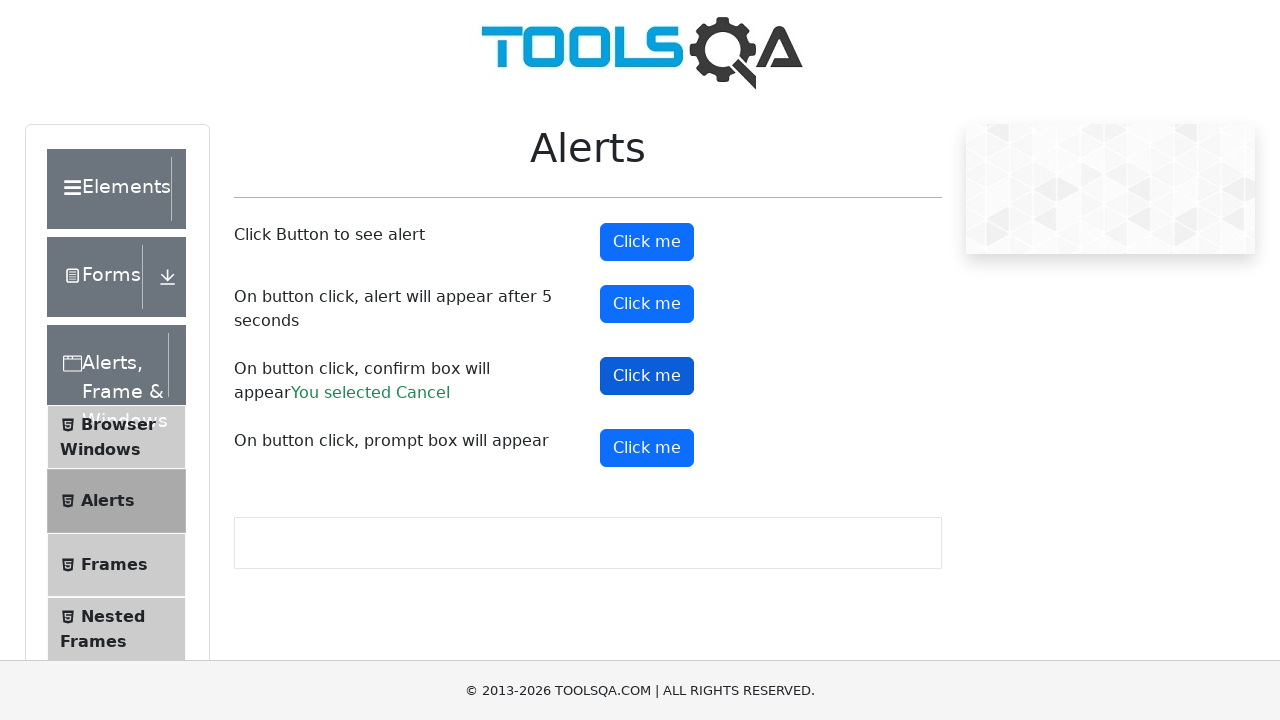

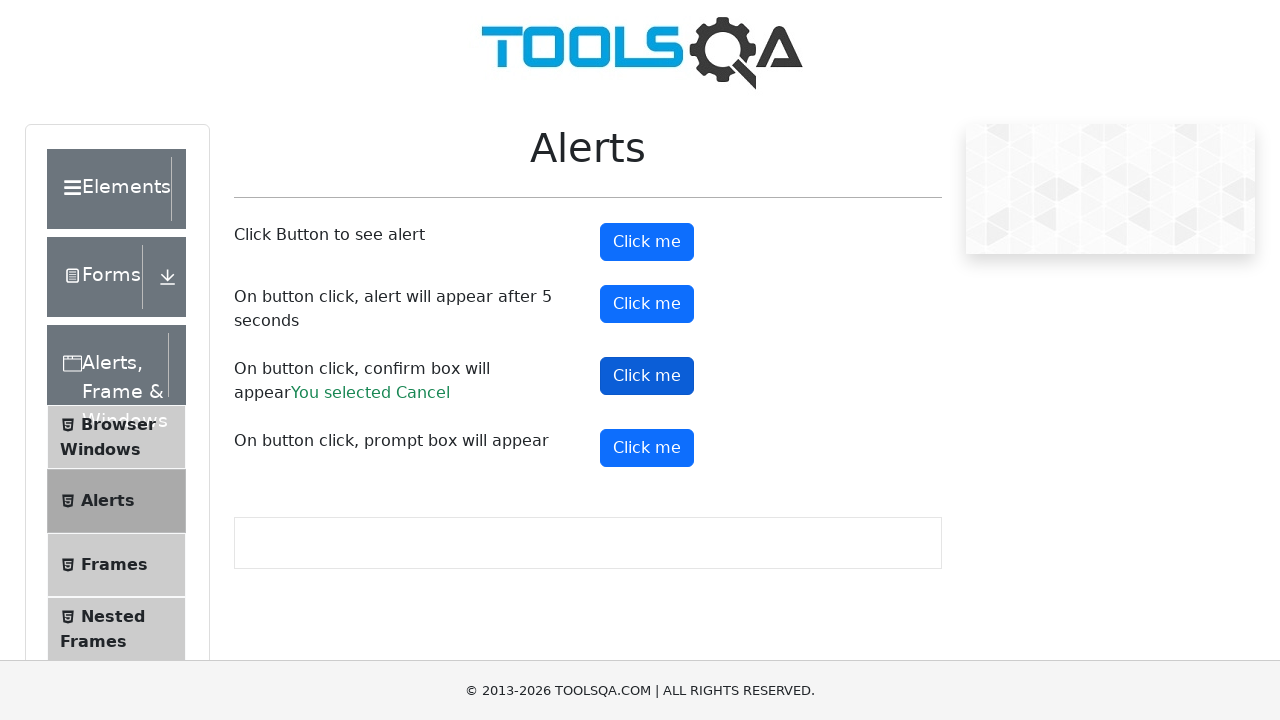